Navigates to Trivago India homepage and takes a screenshot of the page

Starting URL: https://www.trivago.in/

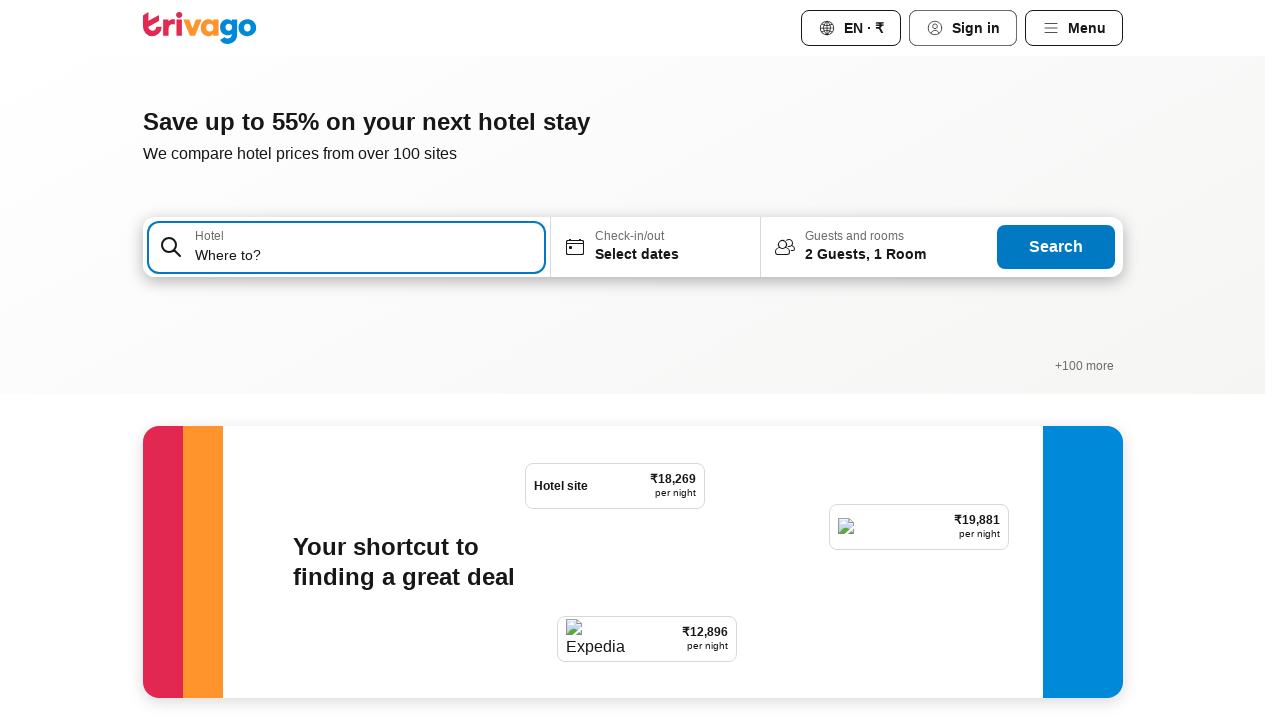

Waited for page to reach networkidle state on Trivago India homepage
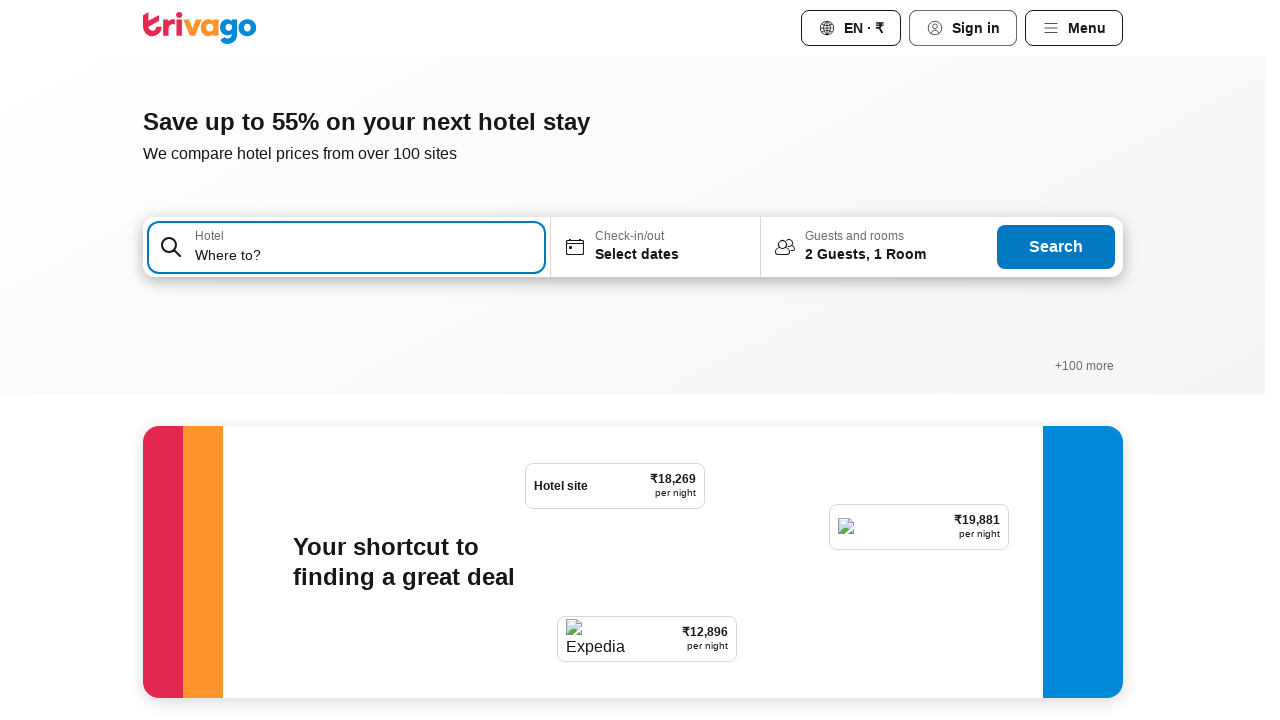

Waited 2 seconds for page rendering to complete
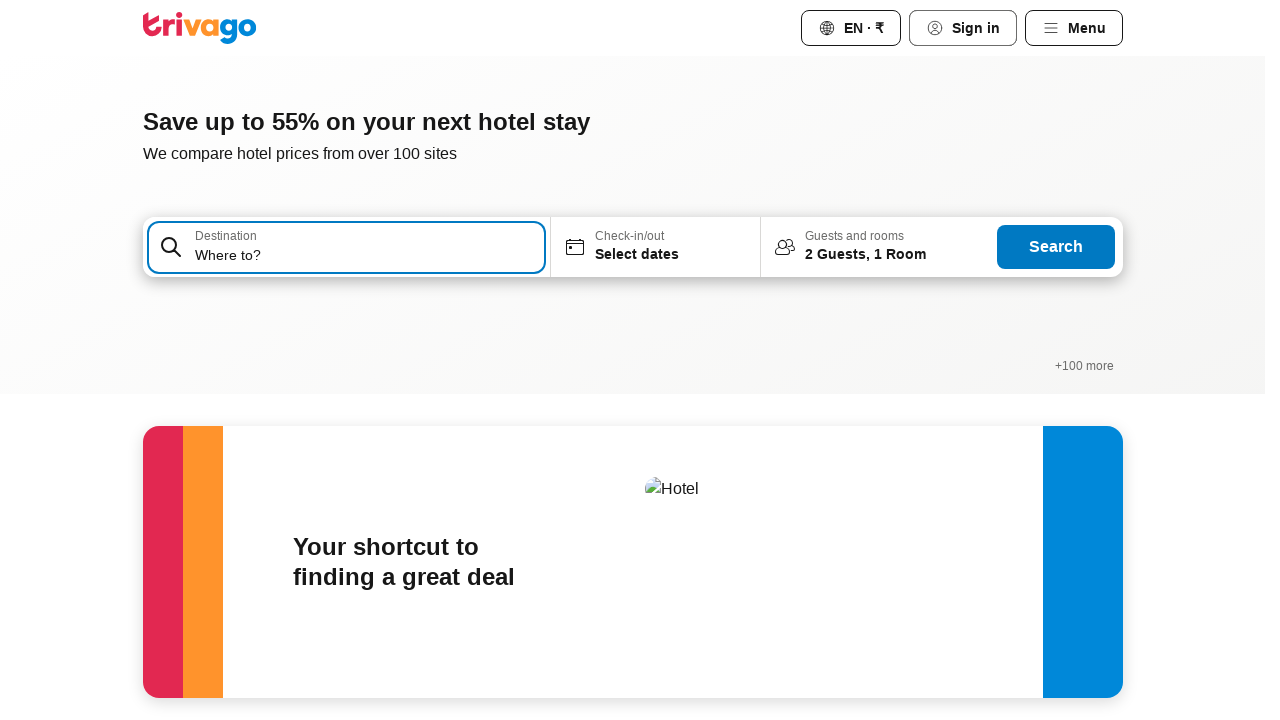

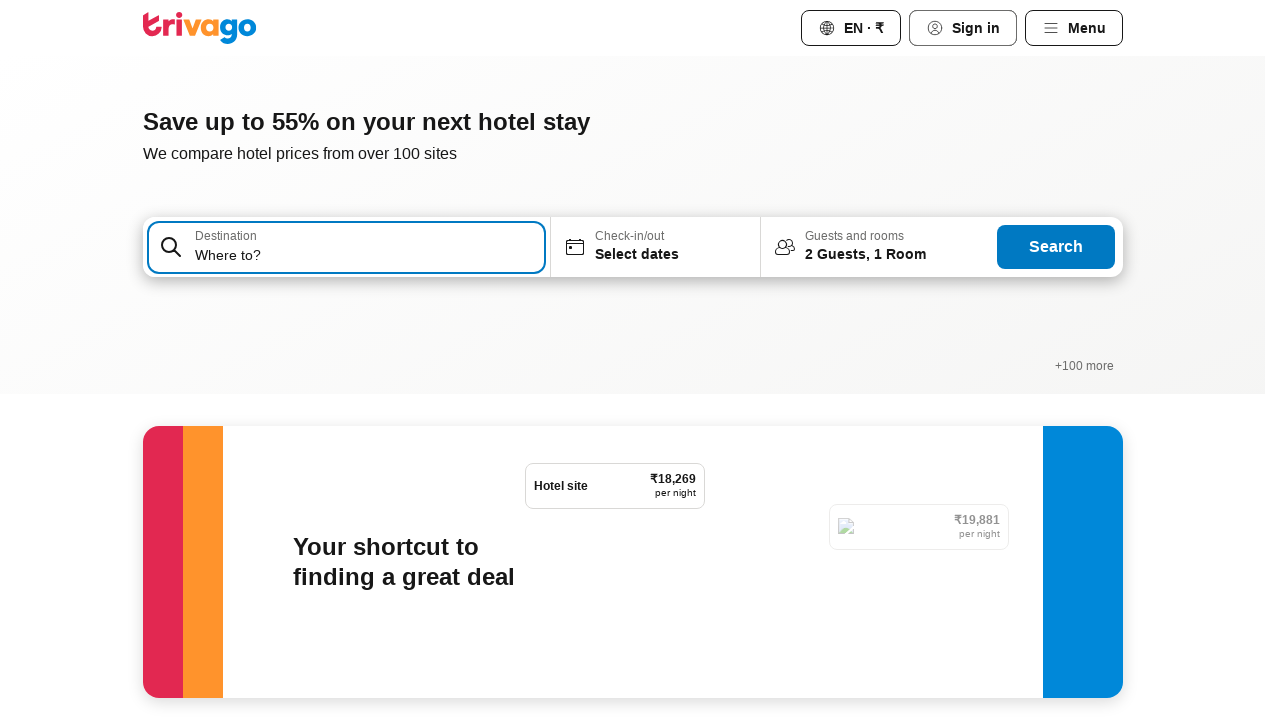